Tests dynamic loading behavior where a hidden element becomes visible after clicking start. Waits for the loading bar to complete and verifies the initially hidden finish text becomes visible.

Starting URL: http://the-internet.herokuapp.com/dynamic_loading/1

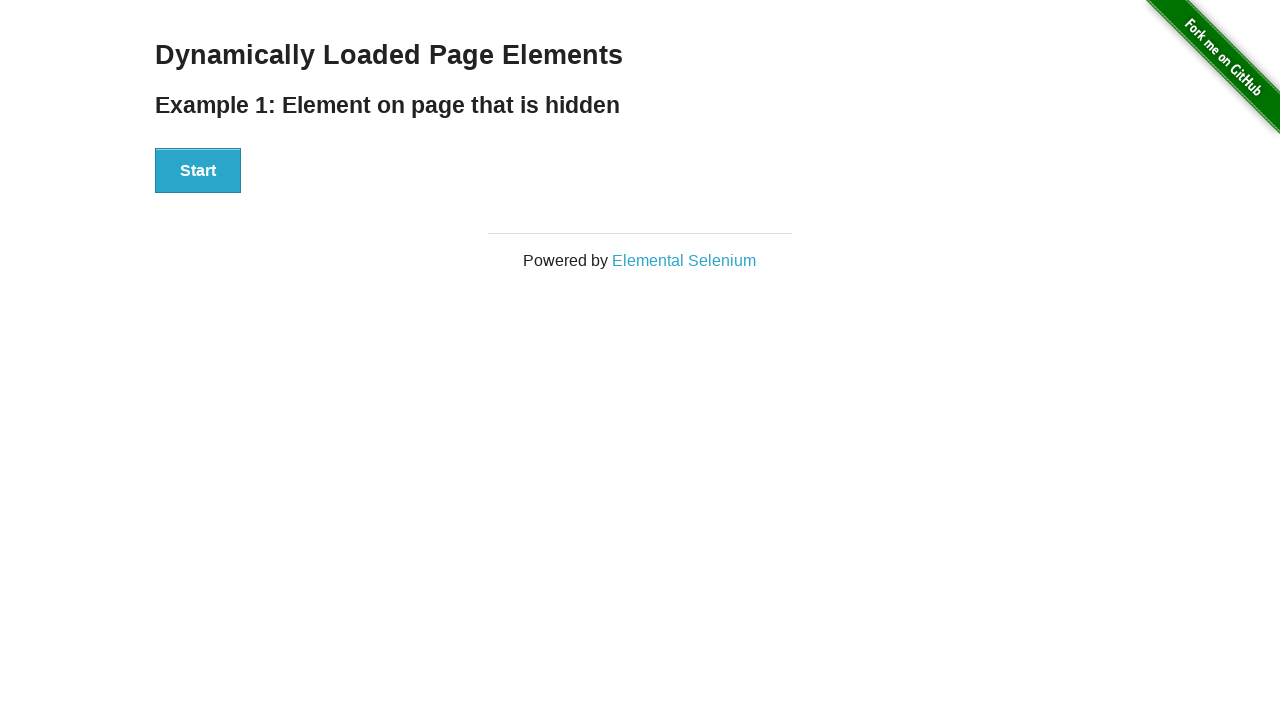

Clicked start button to trigger dynamic loading at (198, 171) on #start button
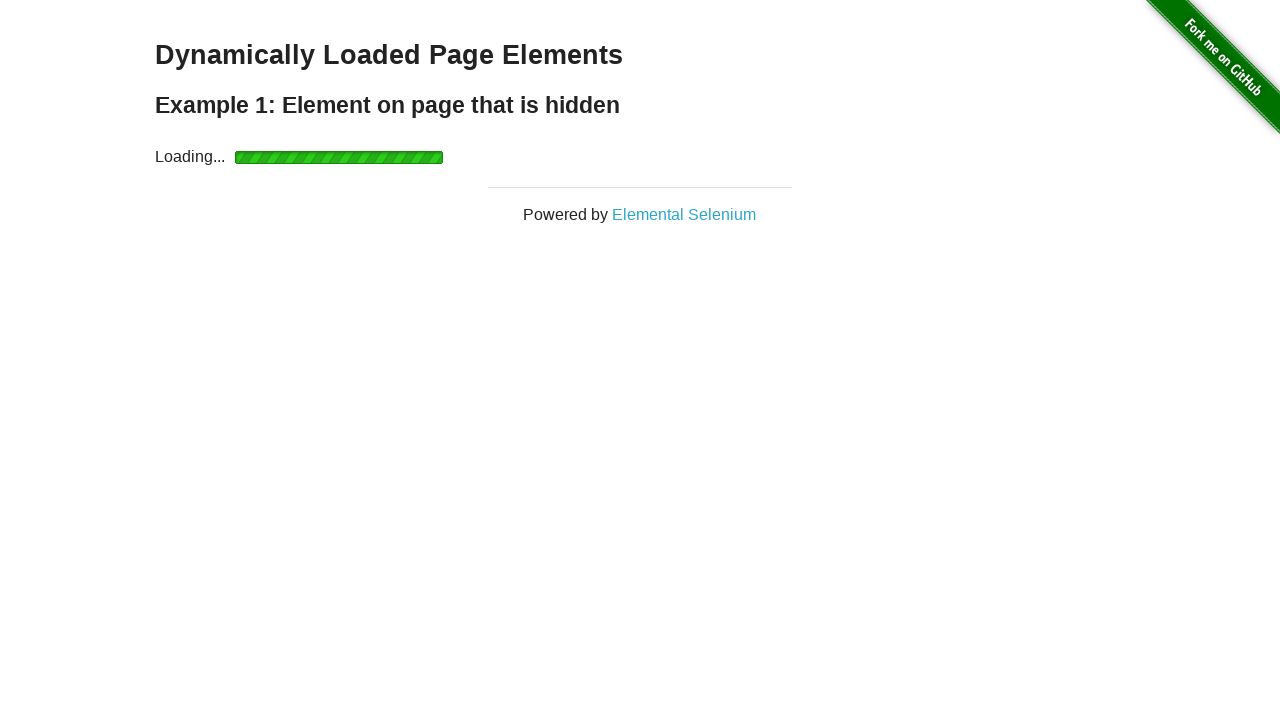

Waited for finish element to become visible after loading bar completed
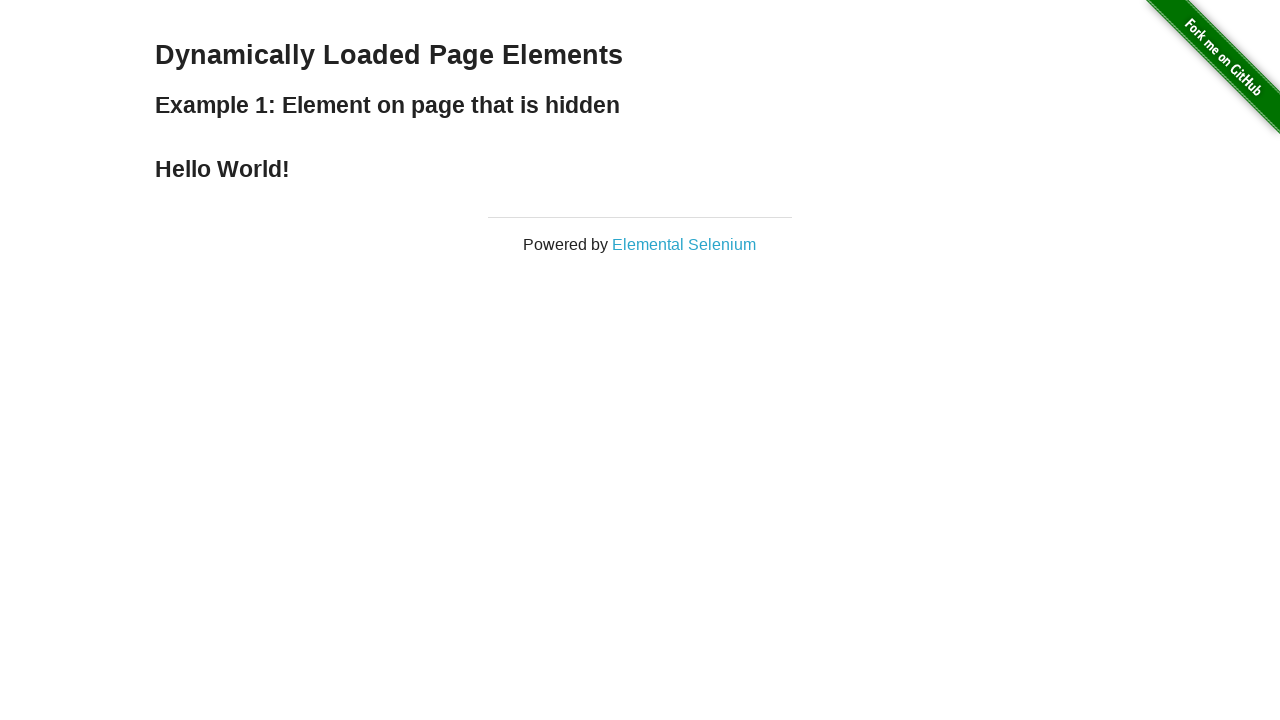

Verified that finish element is visible
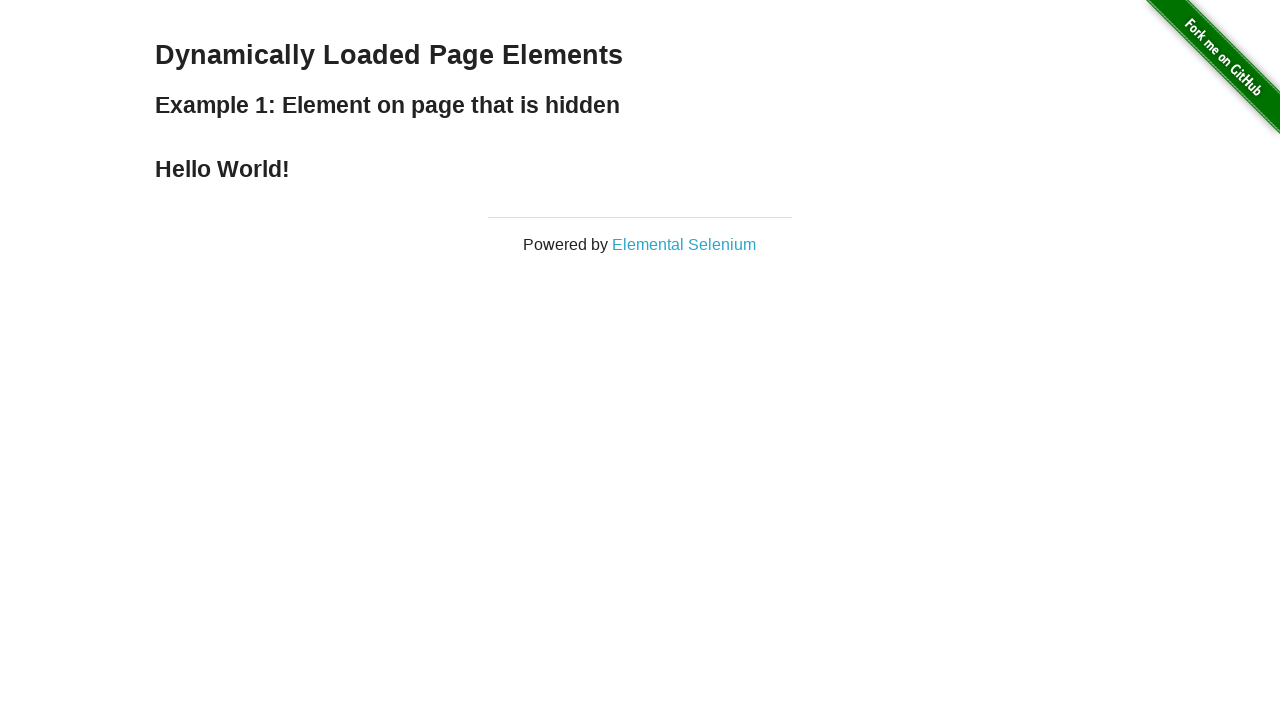

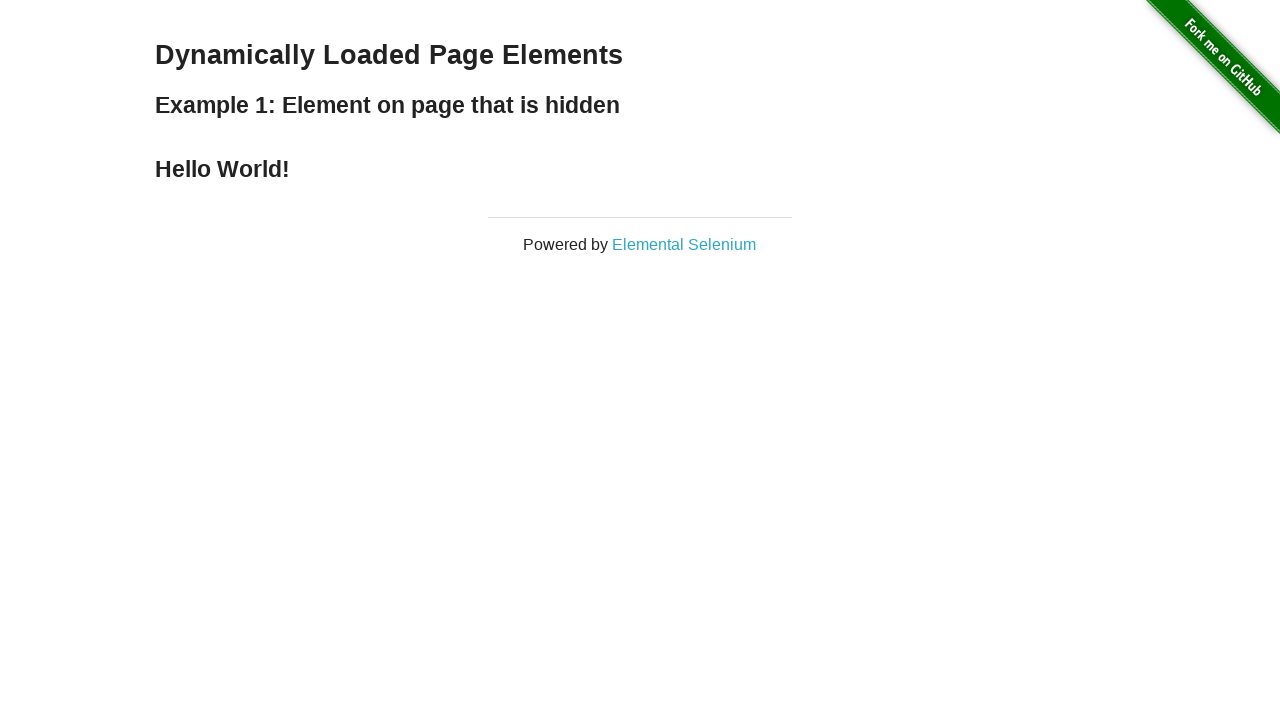